Tests web table data by verifying the content of each row matches expected values for product, price, and availability

Starting URL: https://francisantonyraj.github.io/

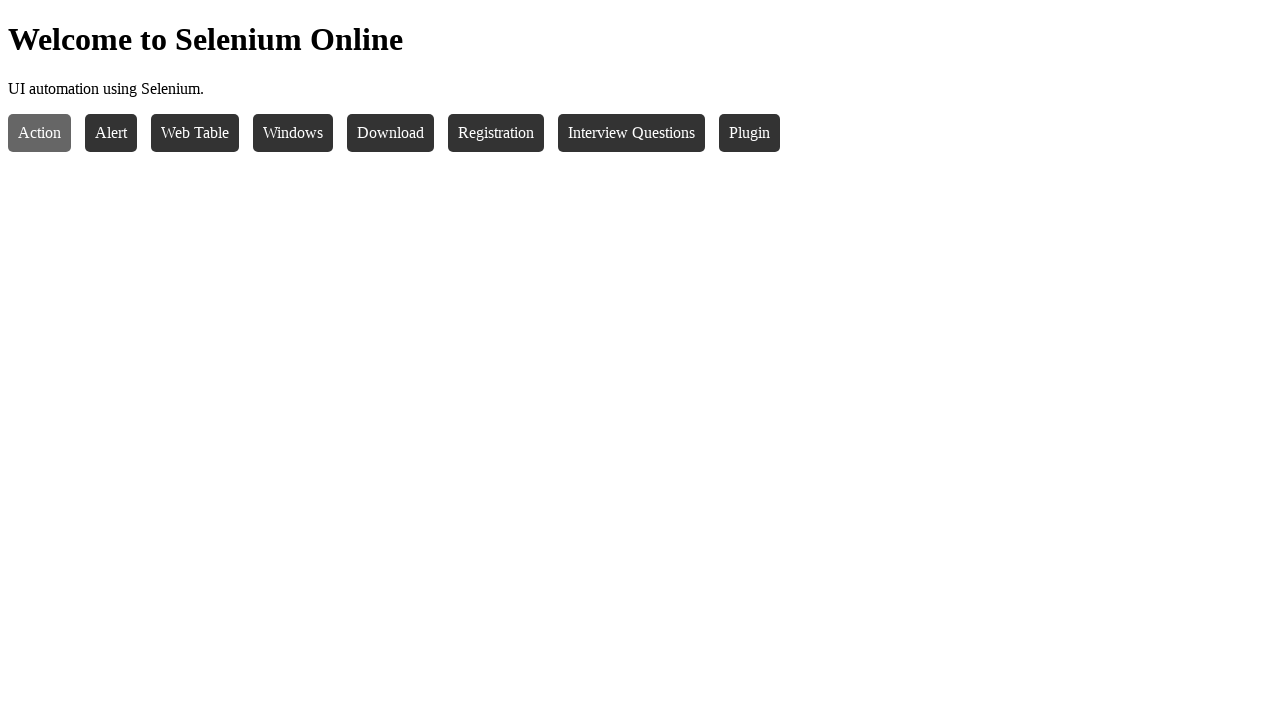

Clicked on the webtable element at (195, 133) on xpath=//*[@class='webtable']
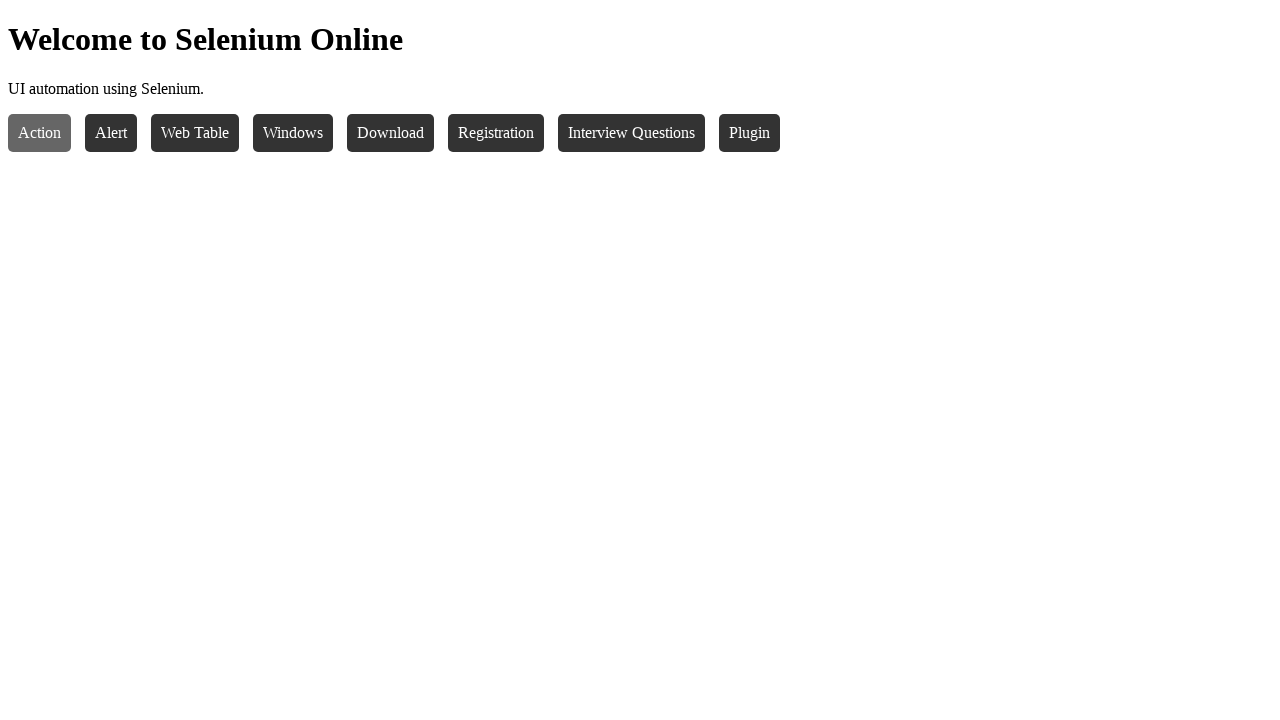

Switched to the named frame
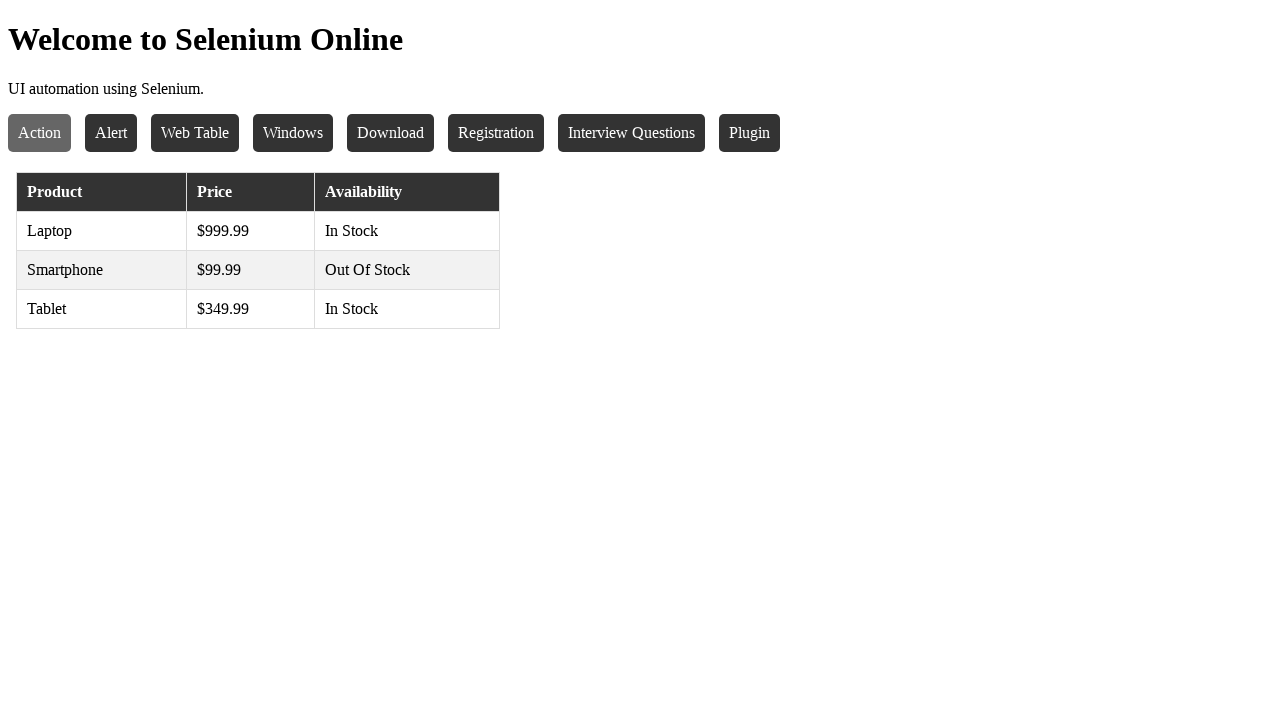

Retrieved all text contents from row 1 in webtable
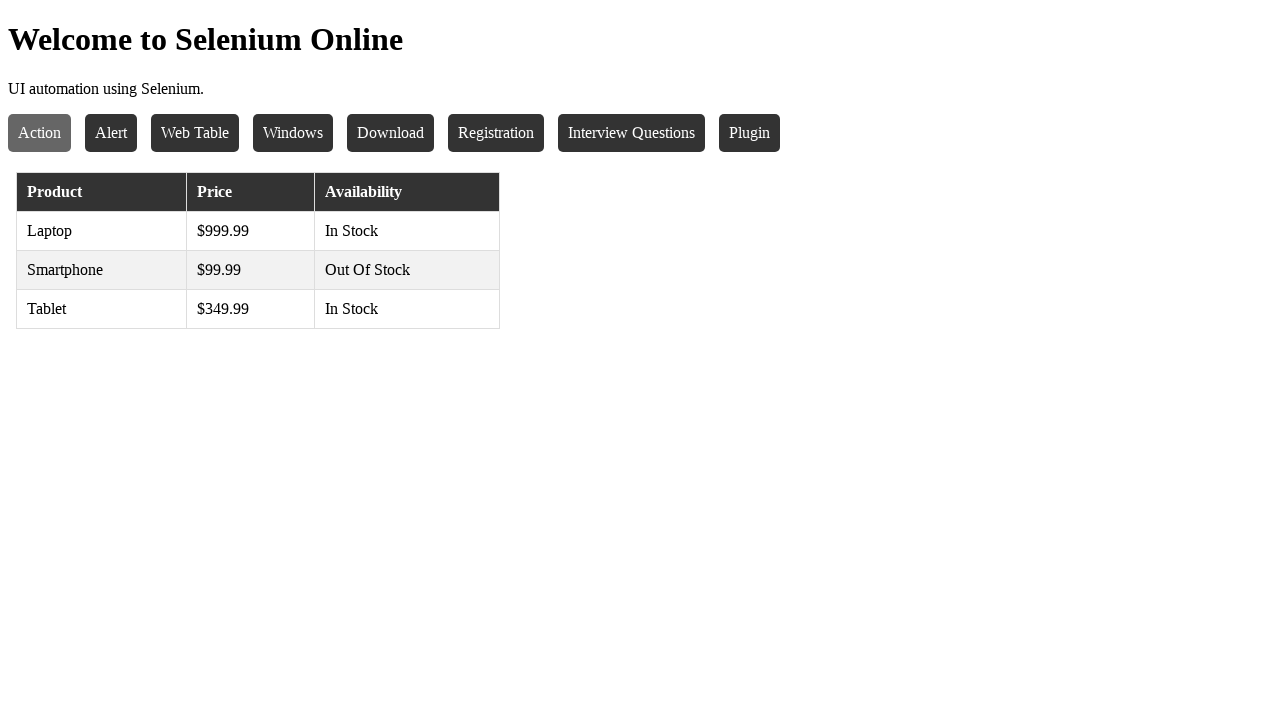

Verified row 1 product matches expected value 'Laptop'
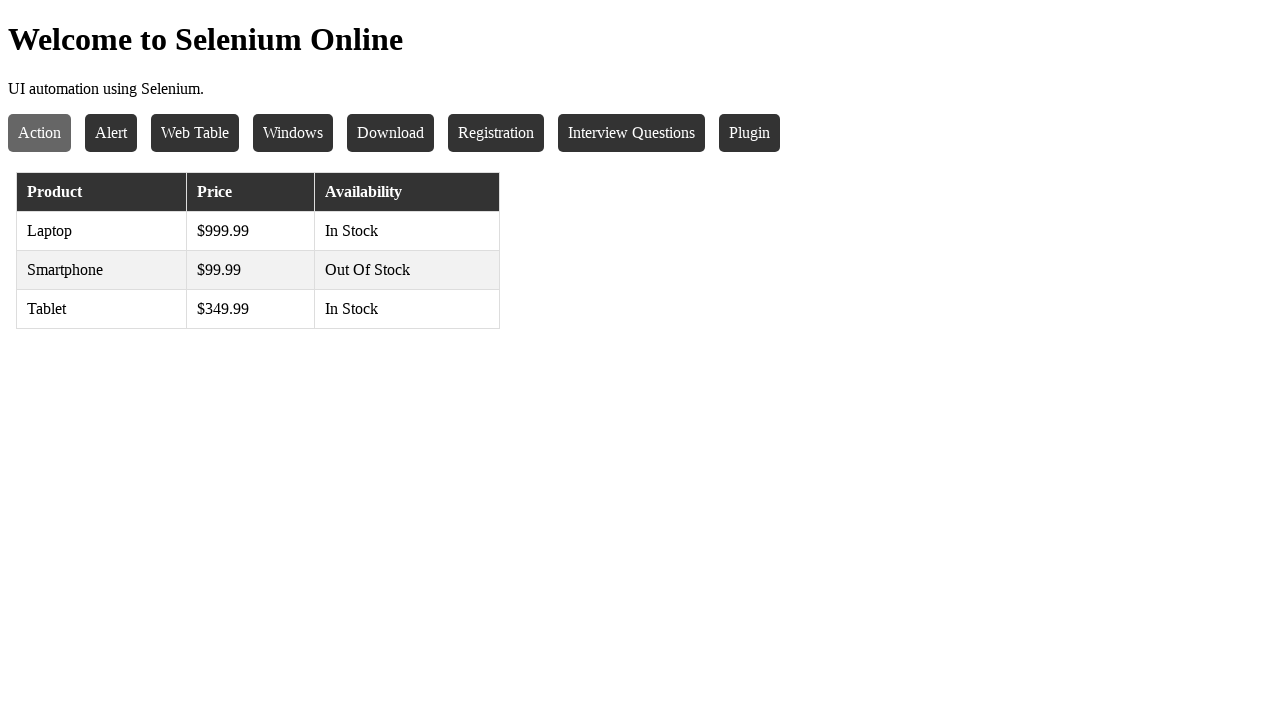

Verified row 1 price matches expected value '$999.99'
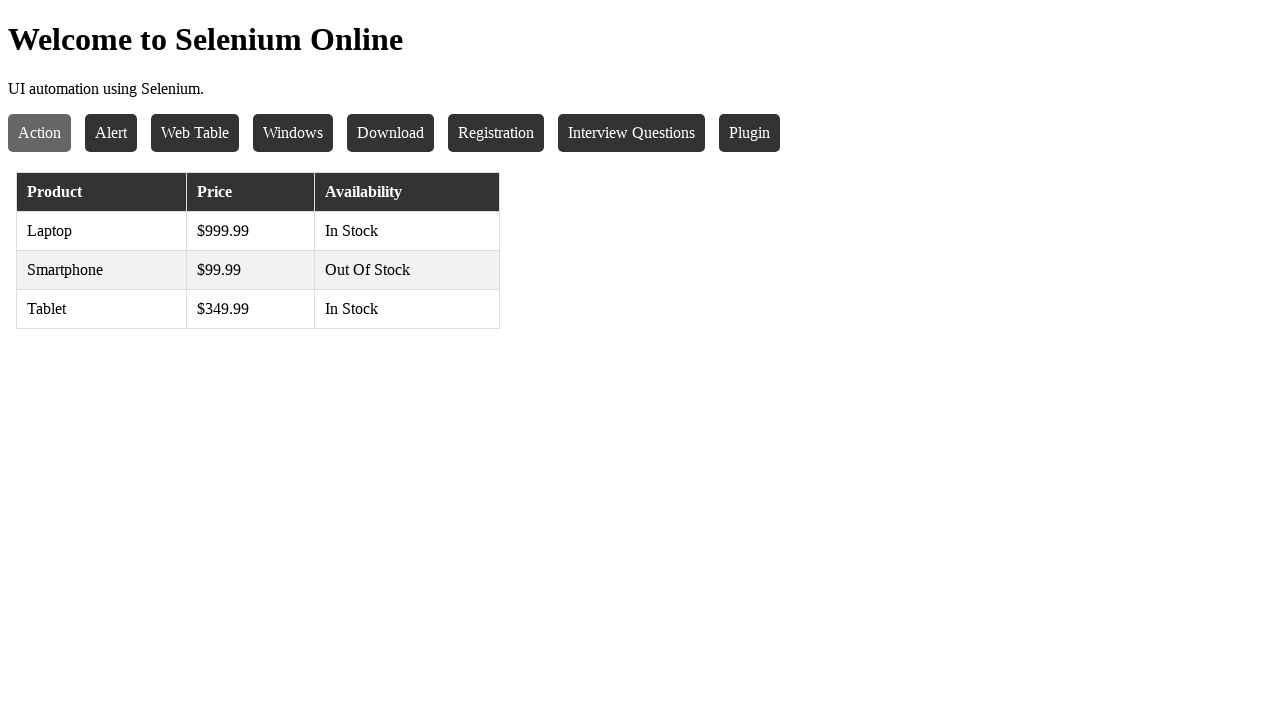

Verified row 1 availability matches expected value 'In Stock'
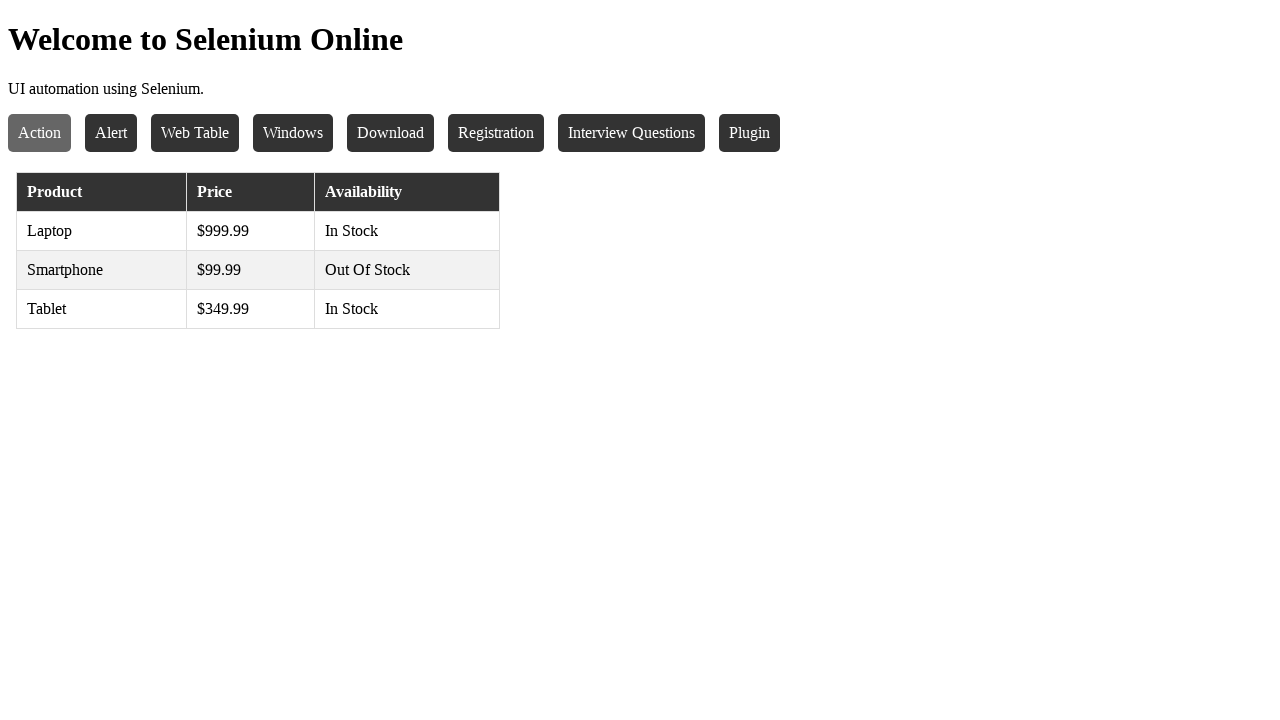

Retrieved all text contents from row 2 in webtable
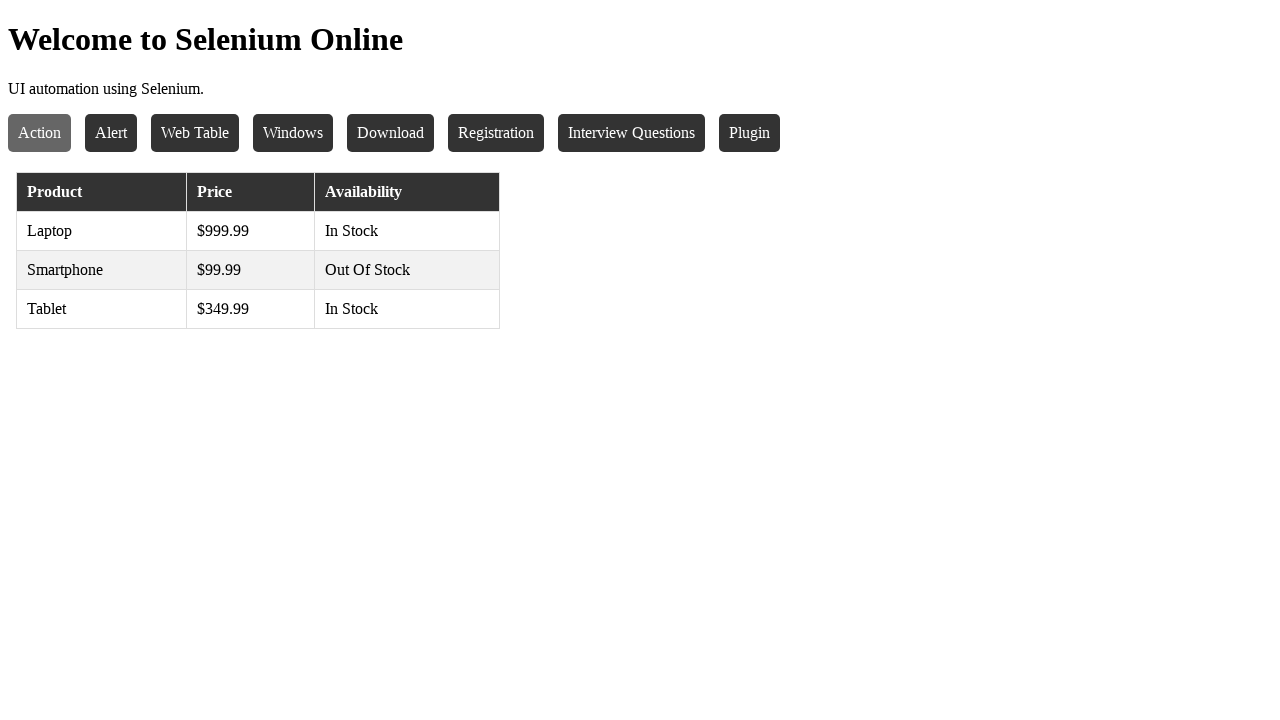

Verified row 2 product matches expected value 'Smartphone'
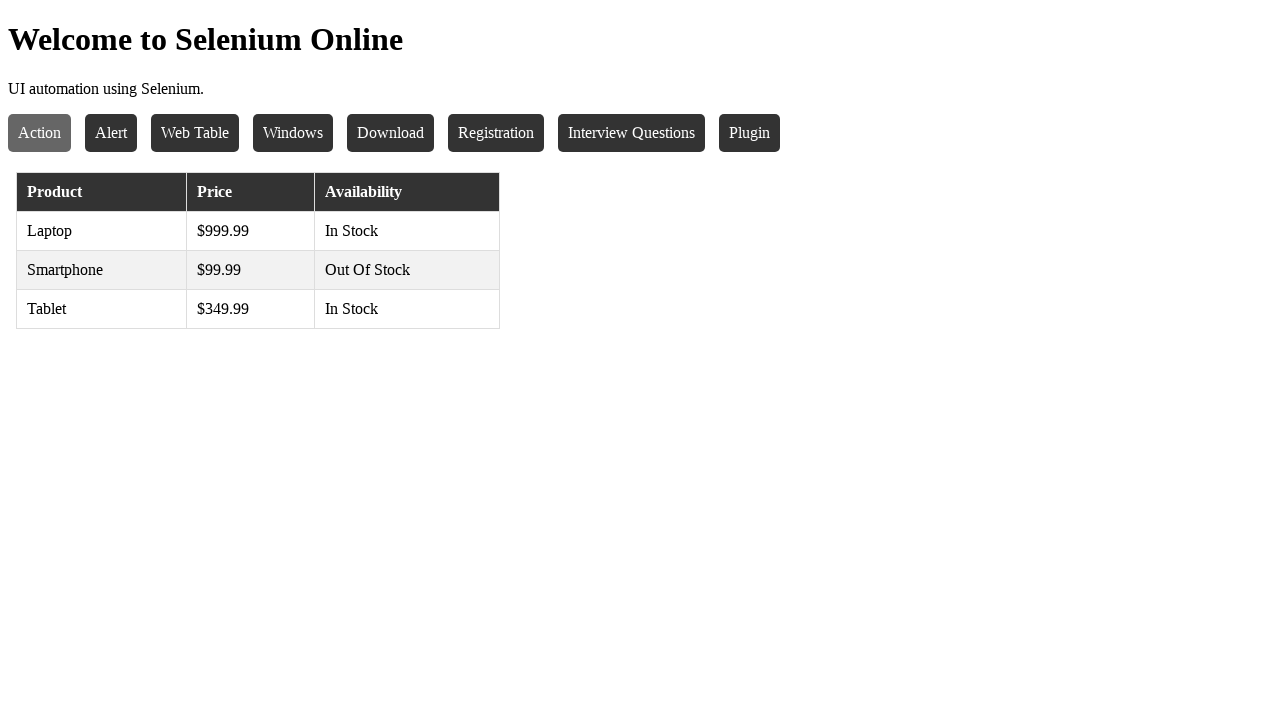

Verified row 2 price matches expected value '$99.99'
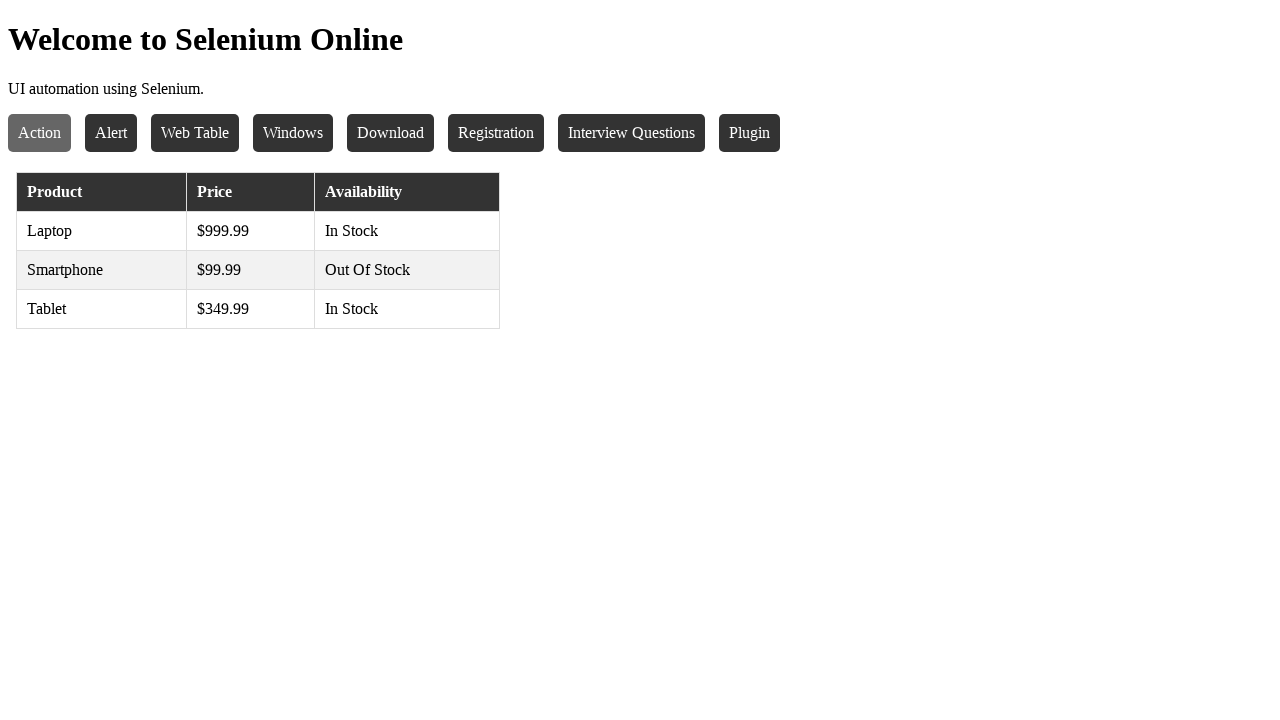

Verified row 2 availability matches expected value 'Out Of Stock'
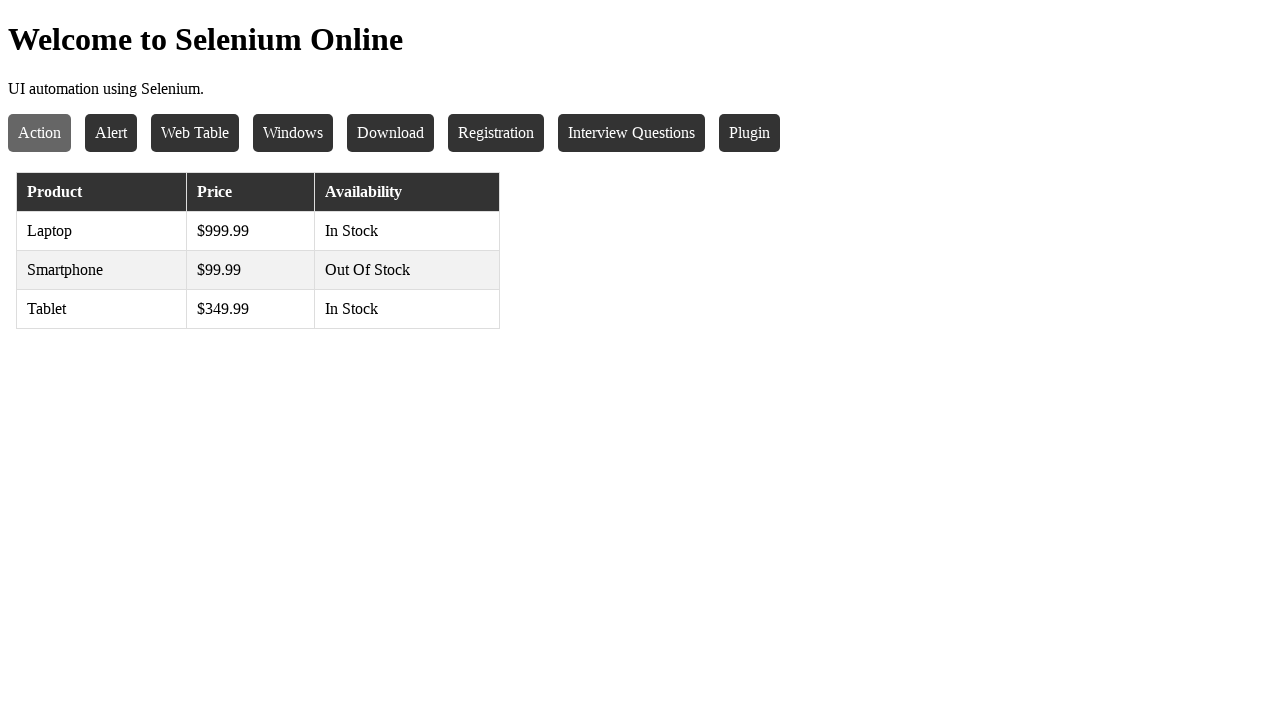

Retrieved all text contents from row 3 in webtable
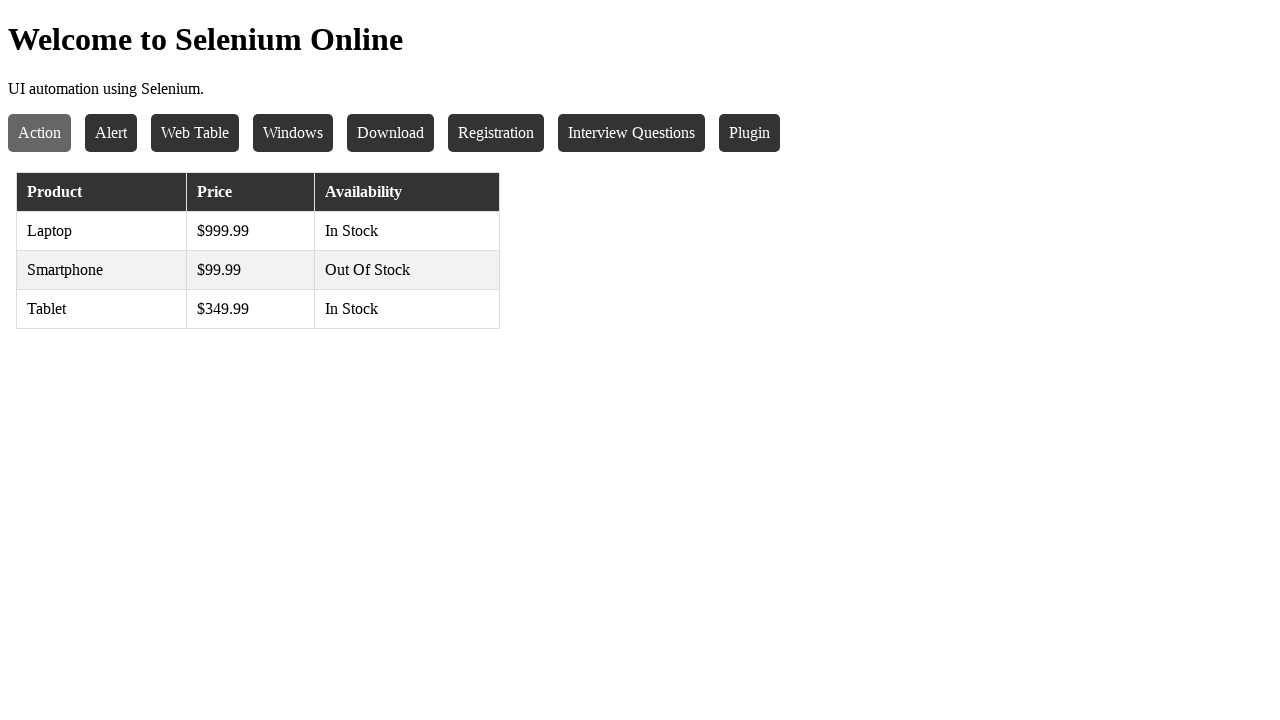

Verified row 3 product matches expected value 'Tablet'
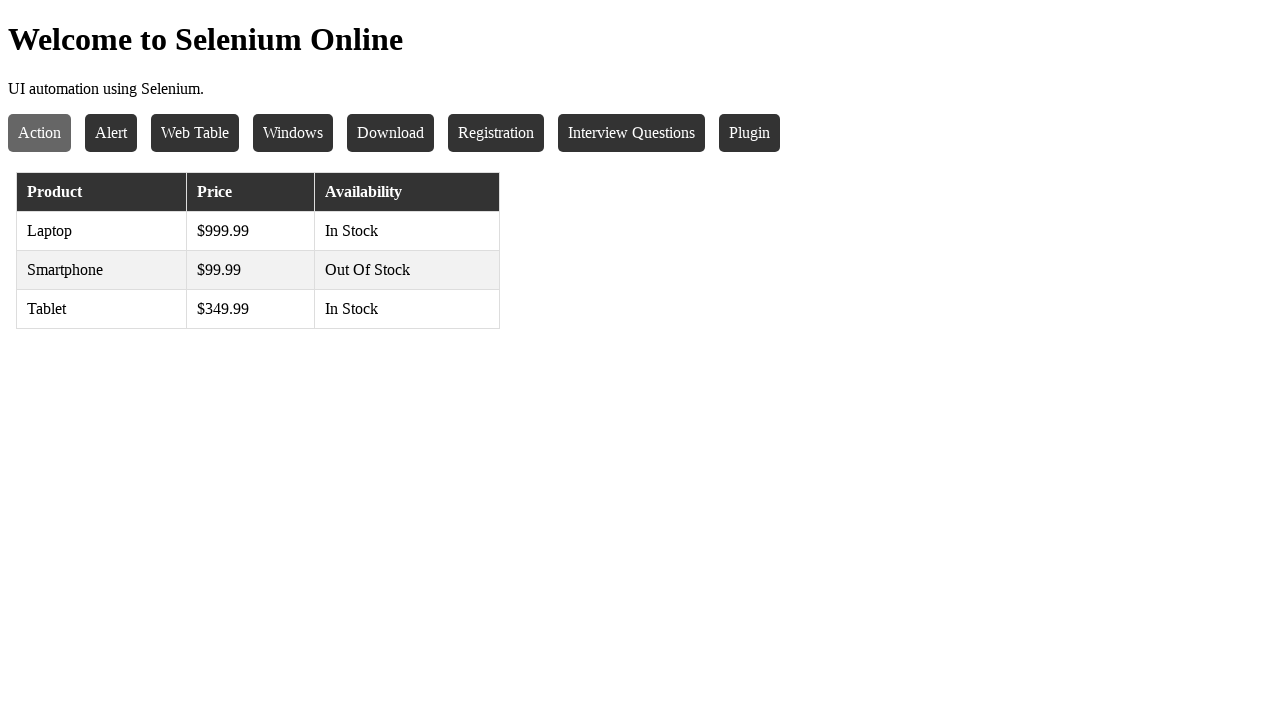

Verified row 3 price matches expected value '$349.99'
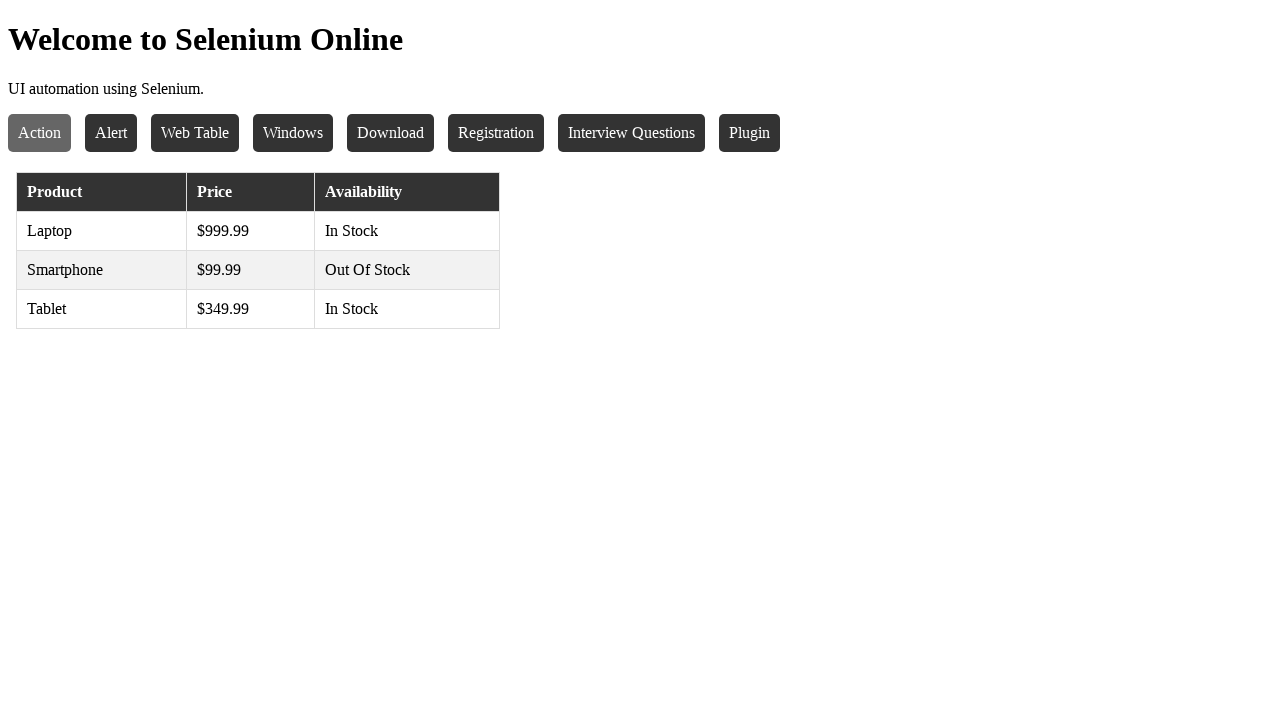

Verified row 3 availability matches expected value 'In Stock'
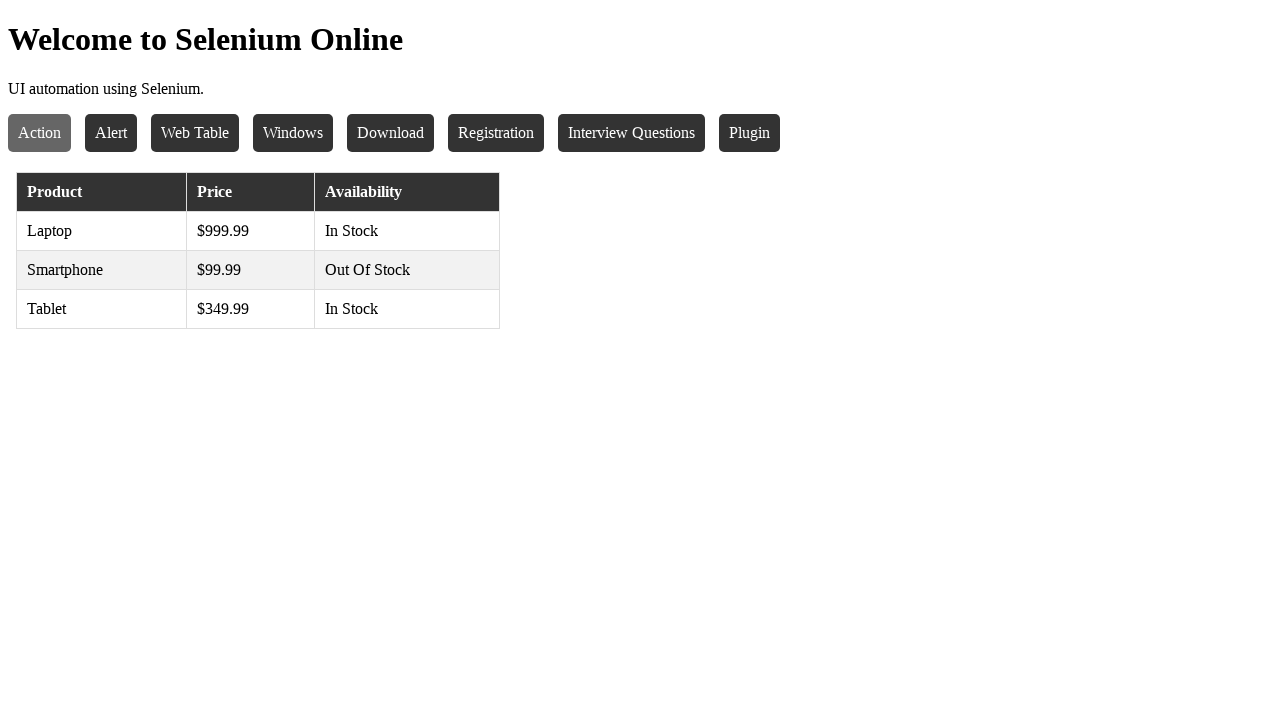

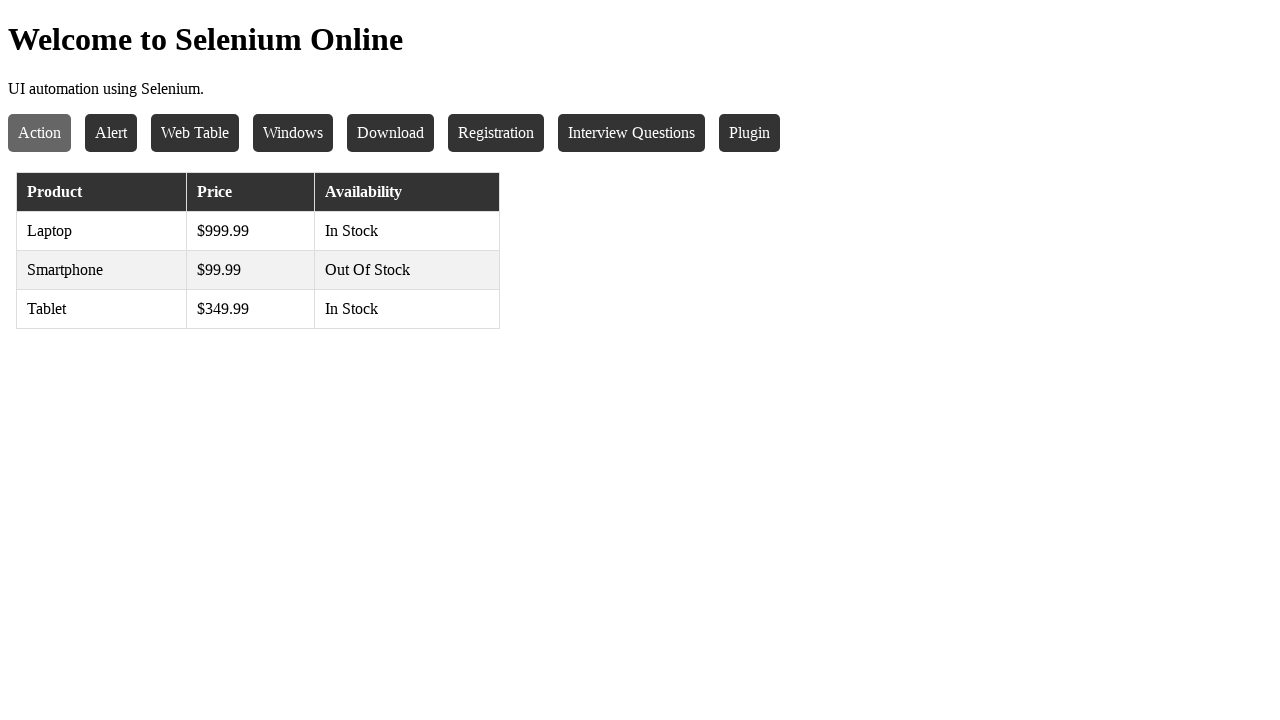